Tests dropdown selection functionality by selecting a skill option from a dropdown menu using the value attribute

Starting URL: https://demo.automationtesting.in/Register.html

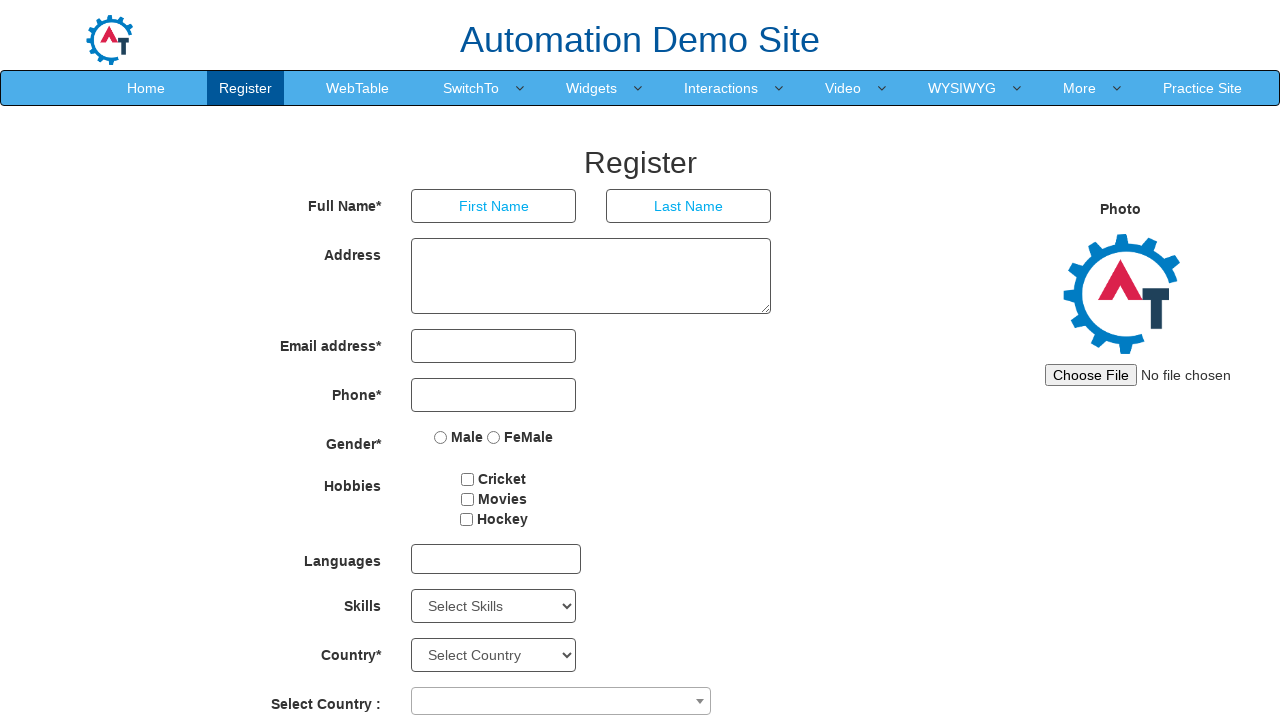

Selected 'C' option from the Skills dropdown by value attribute on select[ng-model='Skill']
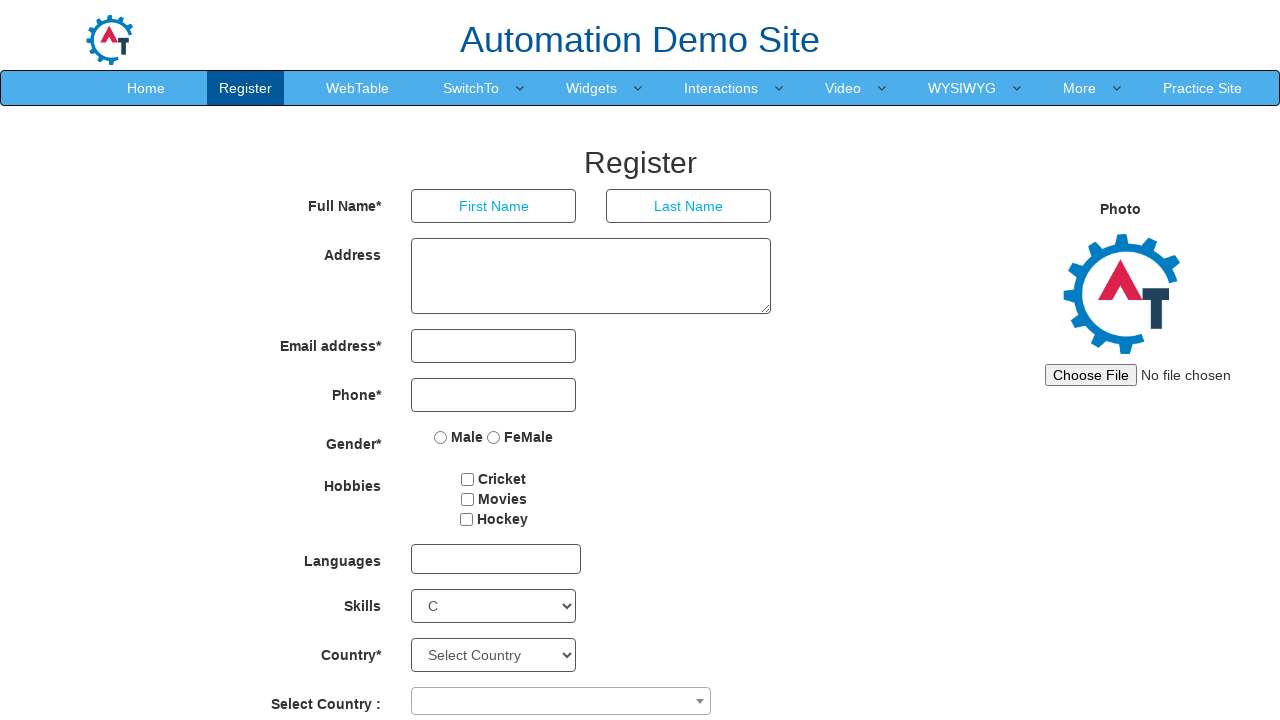

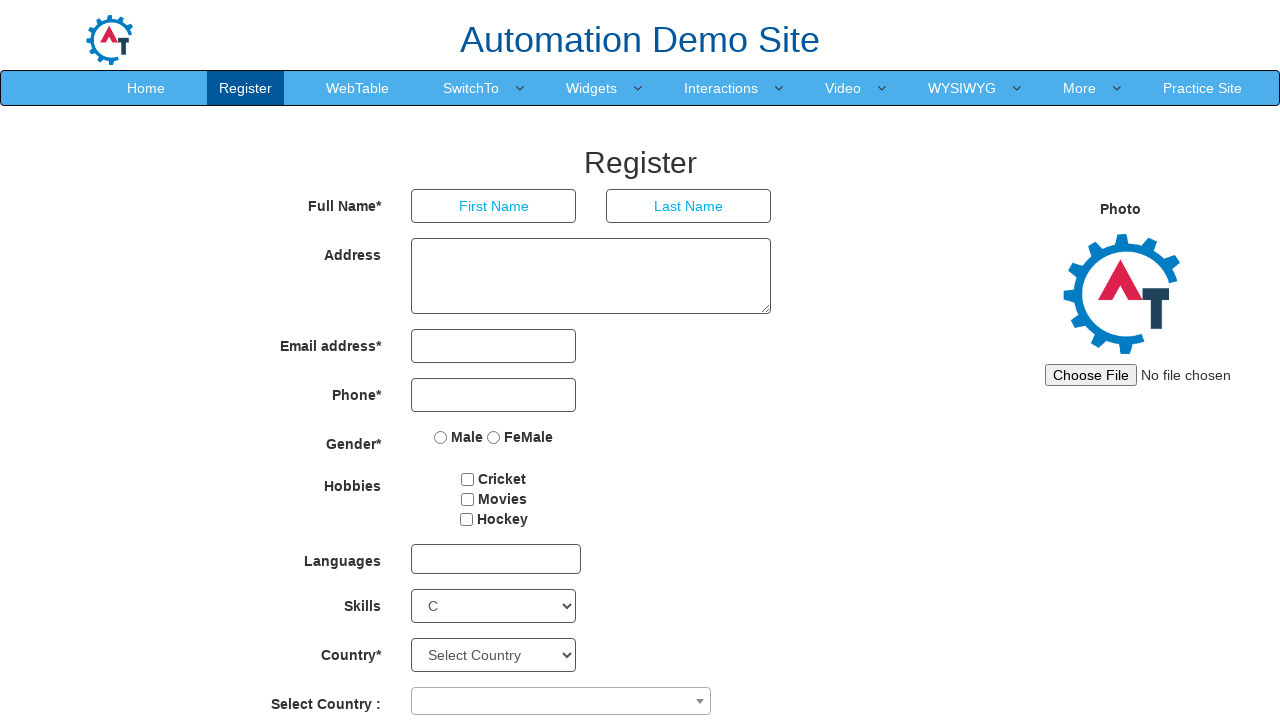